Tests adding and removing elements by clicking the Add Element button to create a new element, then clicking Delete to remove it.

Starting URL: https://the-internet.herokuapp.com/add_remove_elements/

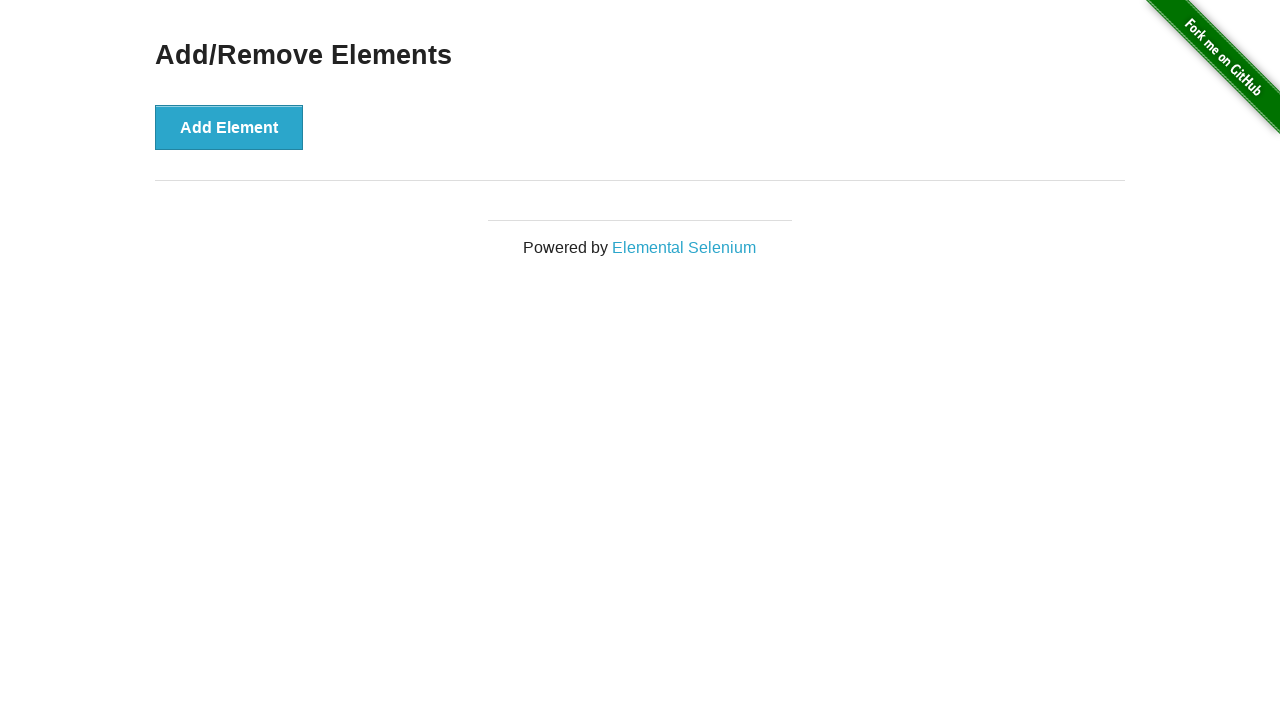

Clicked 'Add Element' button to create a new element at (229, 127) on button:has-text('Add Element')
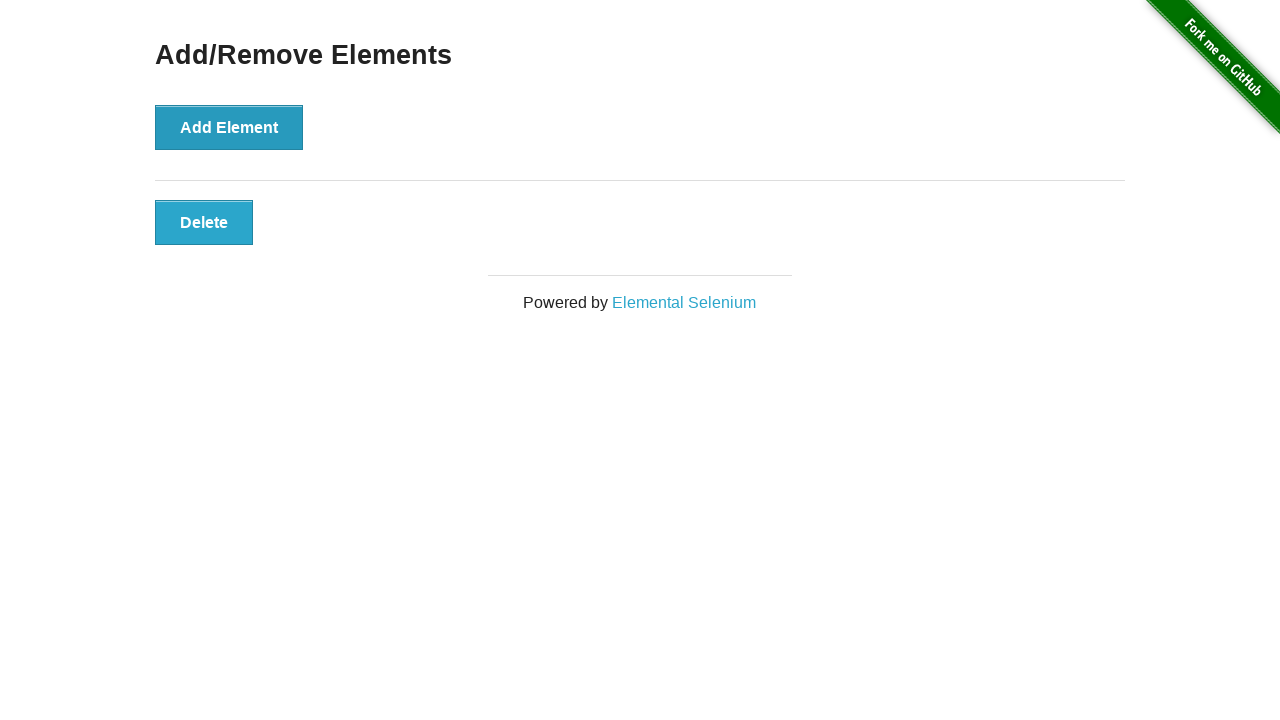

Delete button appeared after adding element
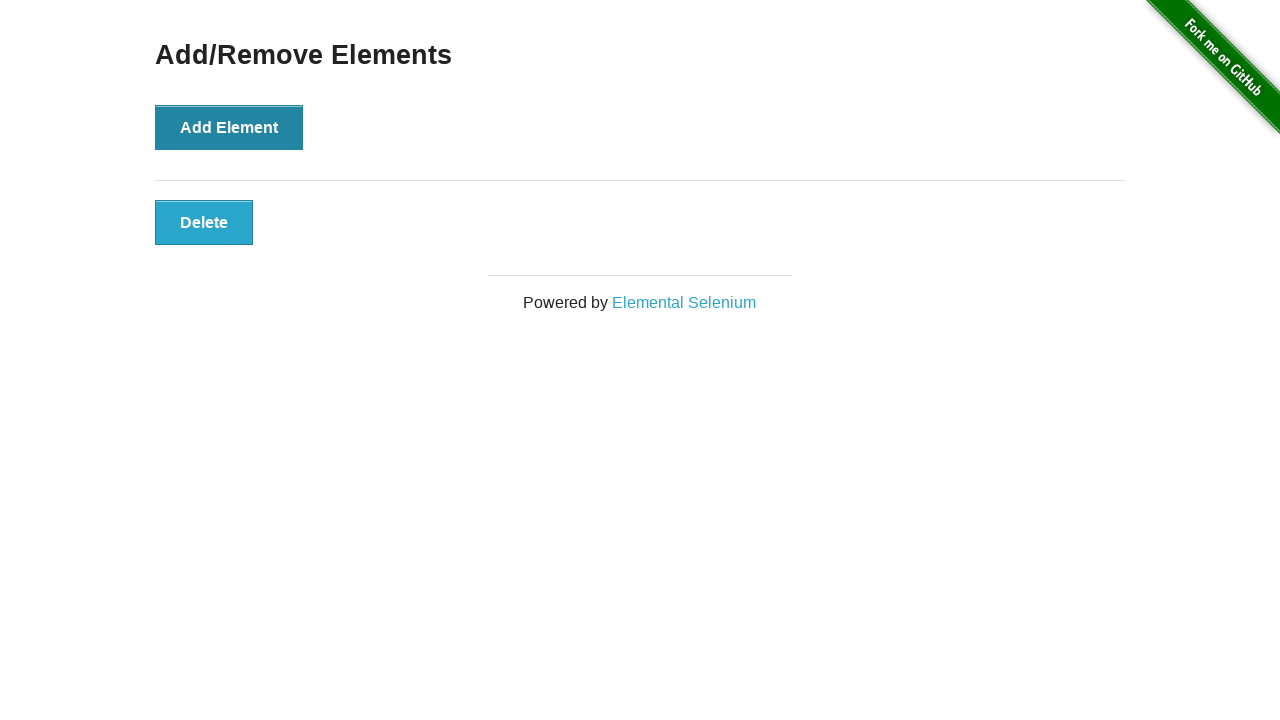

Verified that exactly one Delete button exists
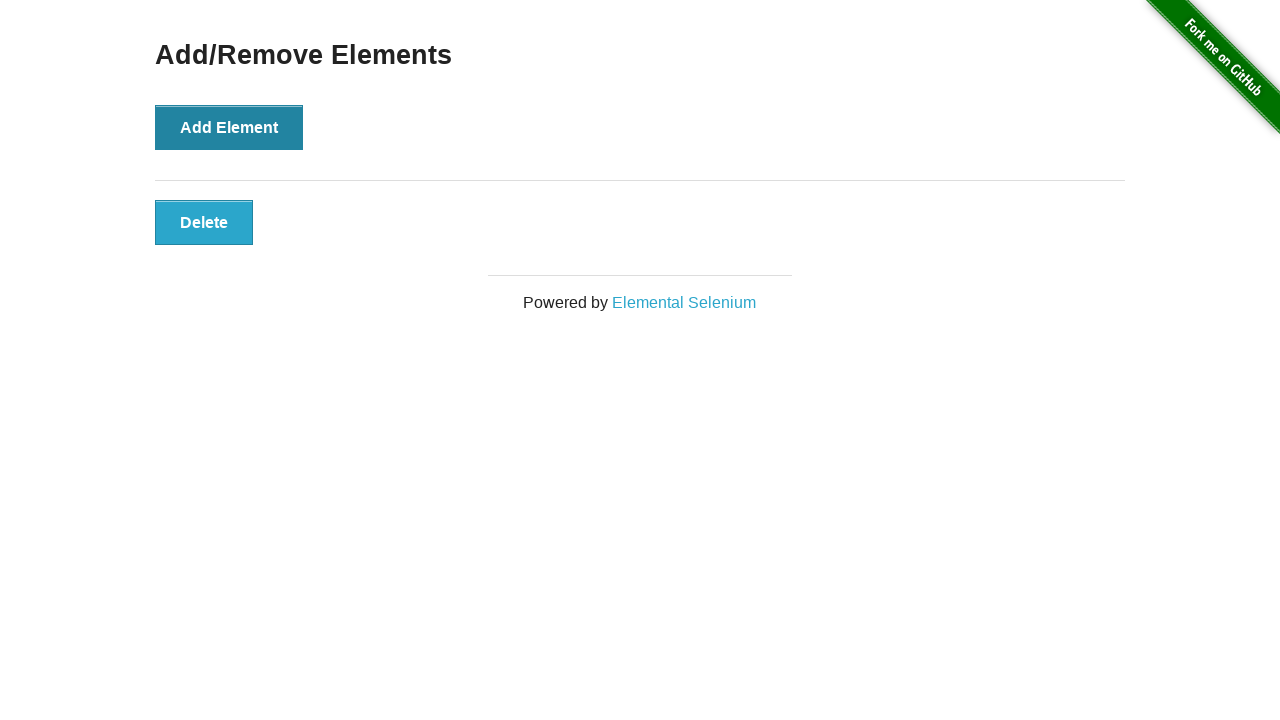

Clicked Delete button to remove the element at (204, 222) on button:has-text('Delete')
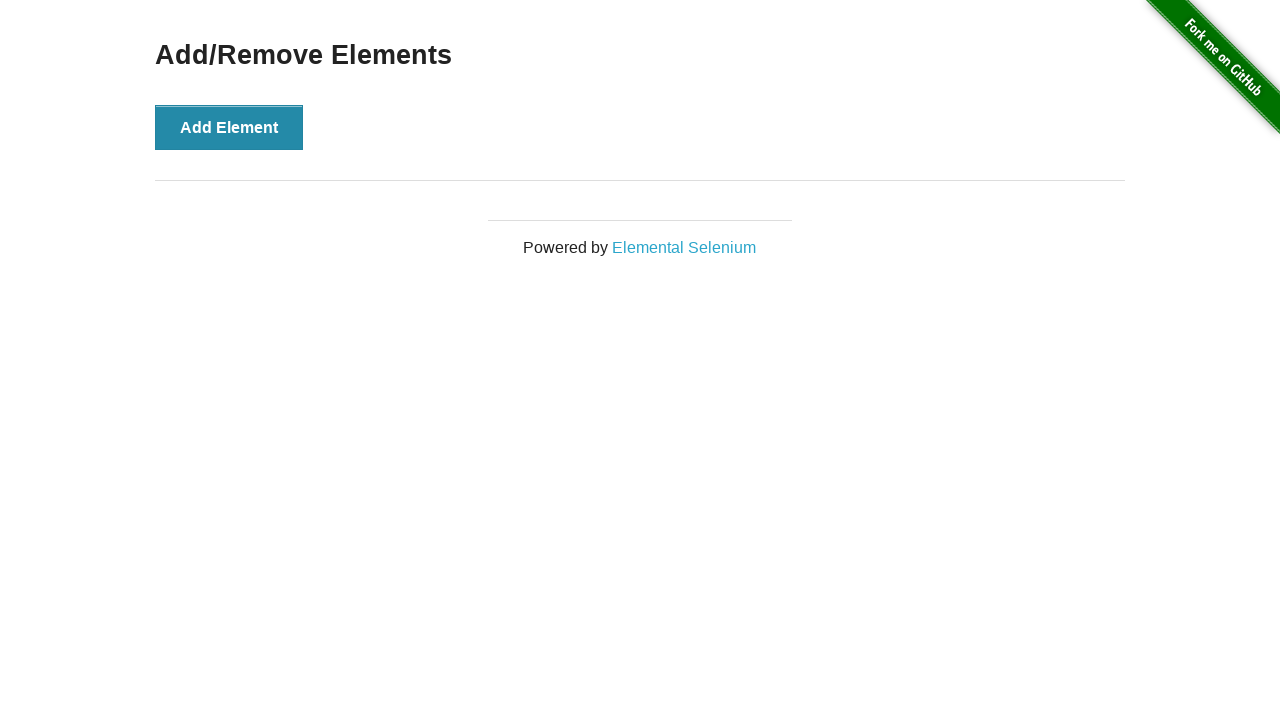

Waited 500ms for element removal to complete
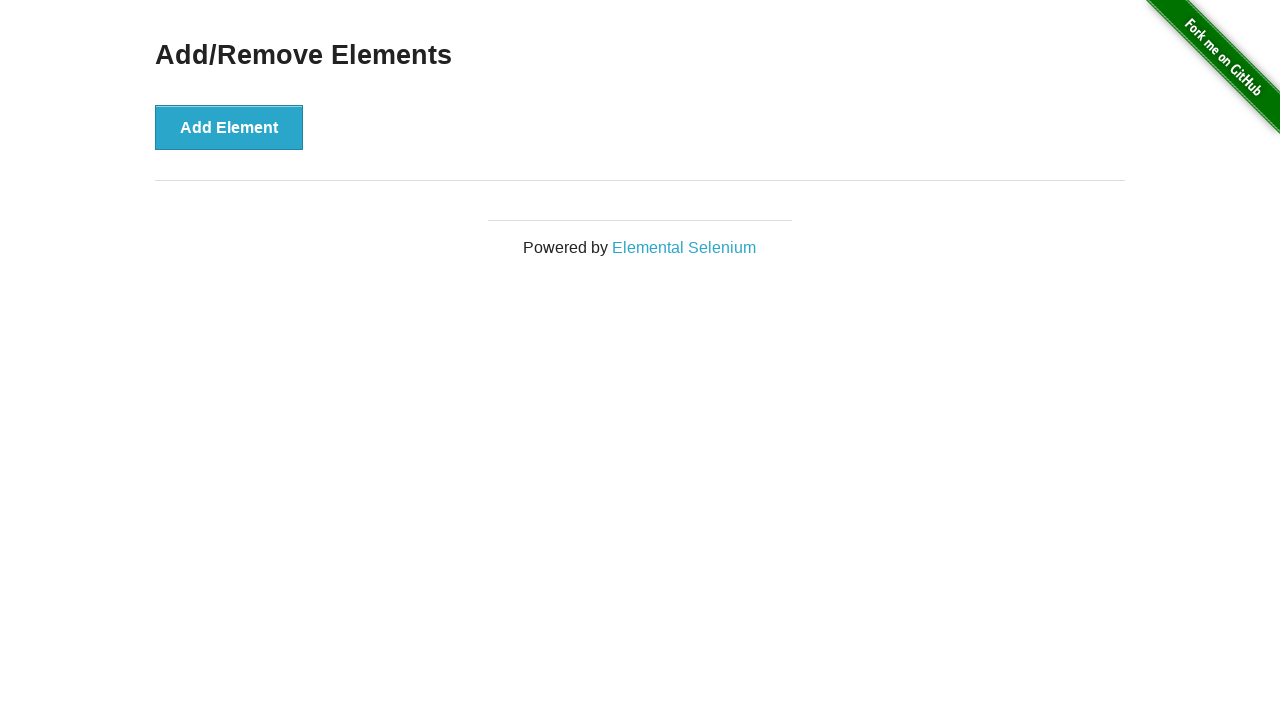

Verified that Delete button has been removed
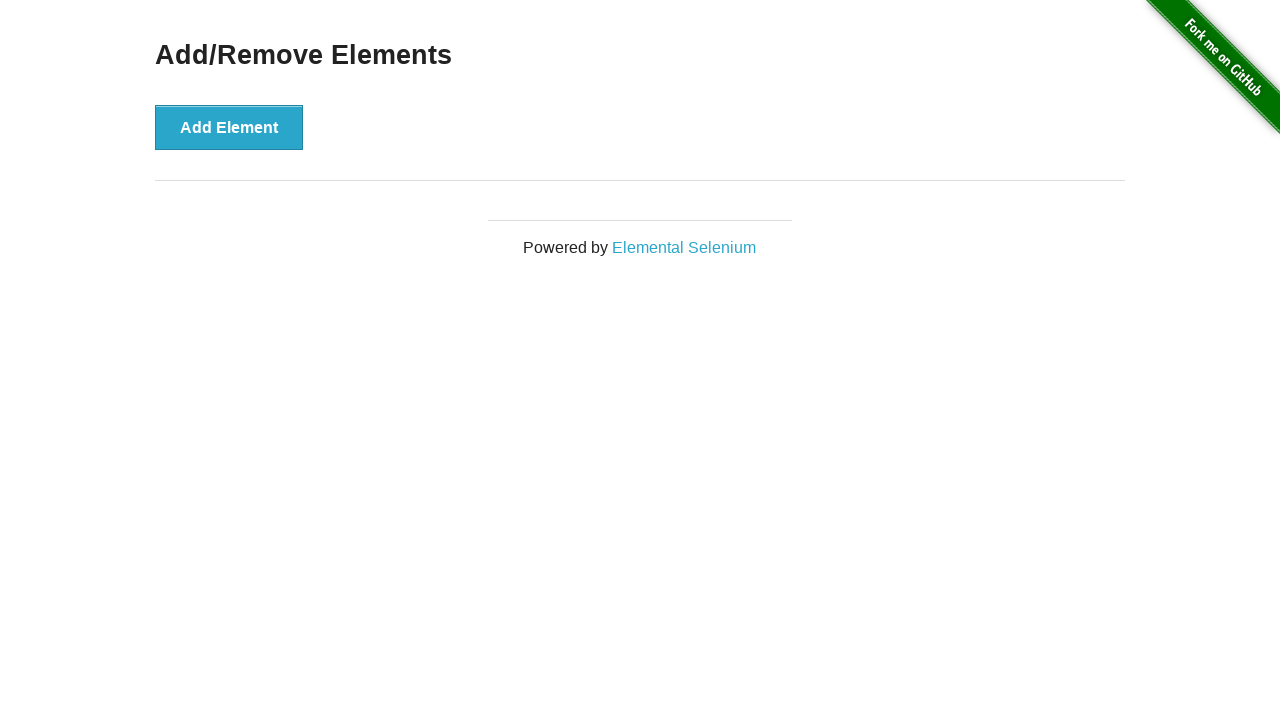

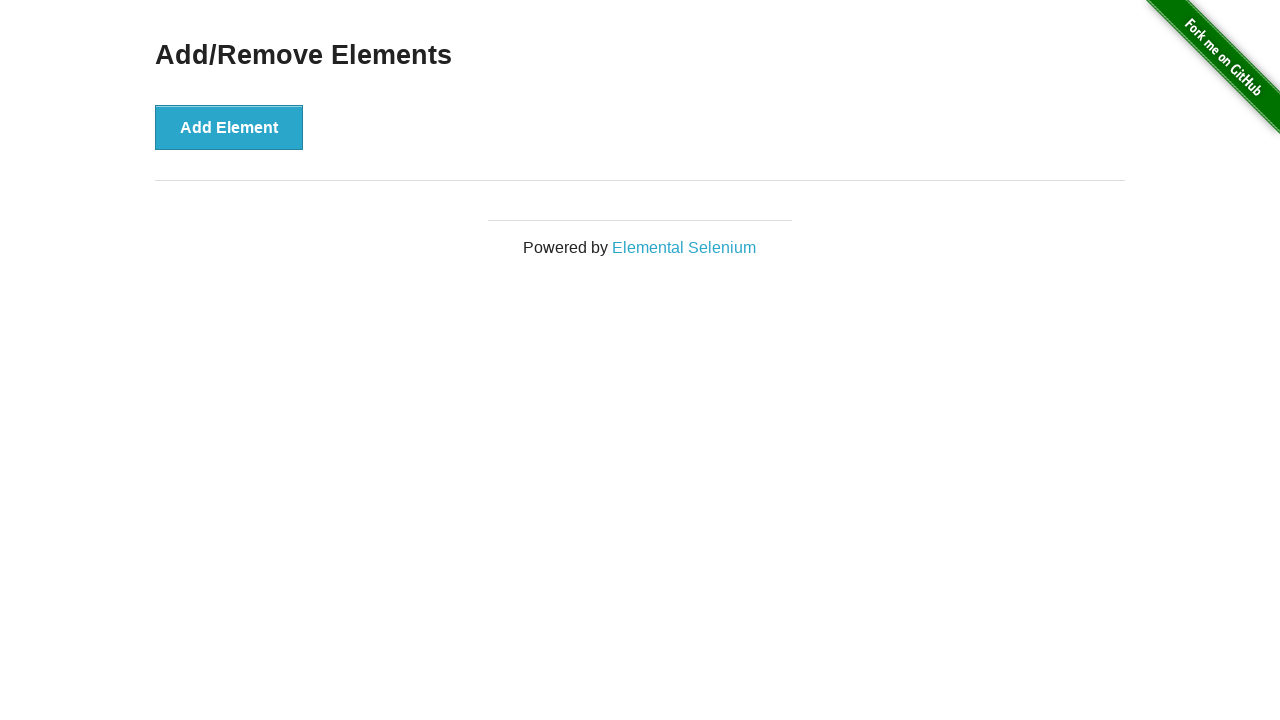